Tests that entering a valid 5-digit zip code allows progression to the registration form page

Starting URL: https://www.sharelane.com/cgi-bin/register.py

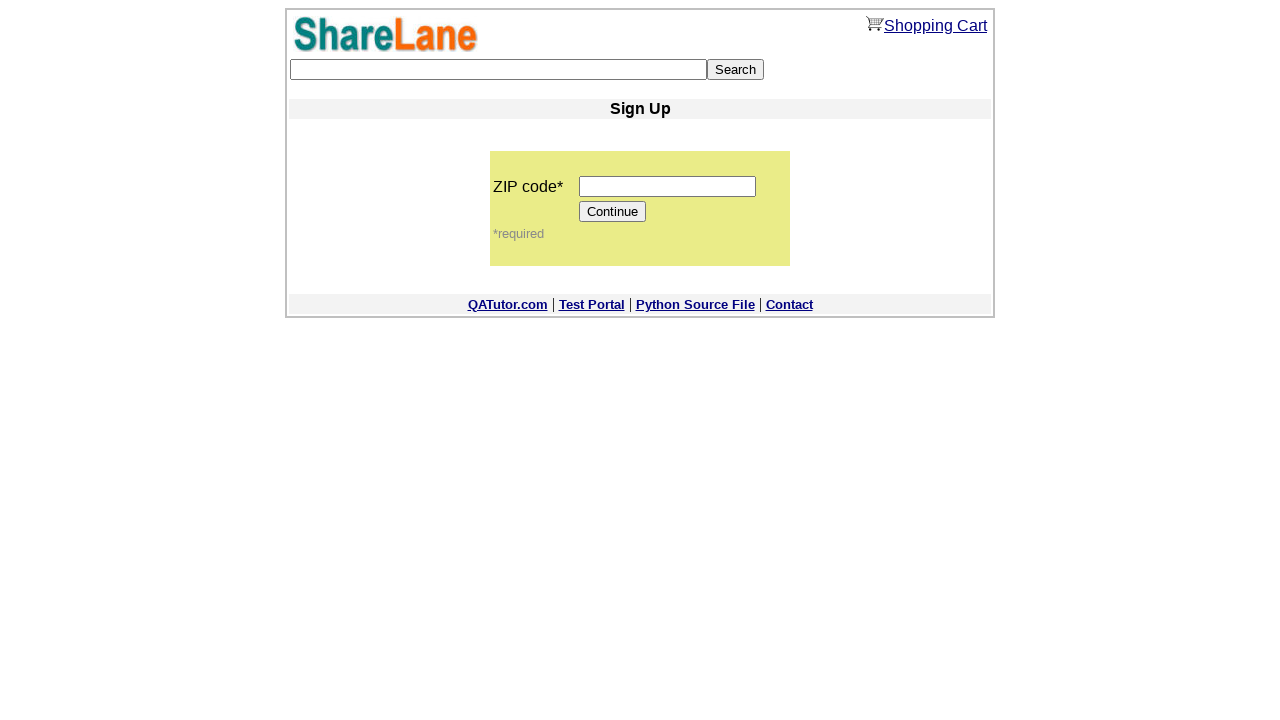

Filled zip code field with valid 5-digit code '12345' on input[name='zip_code']
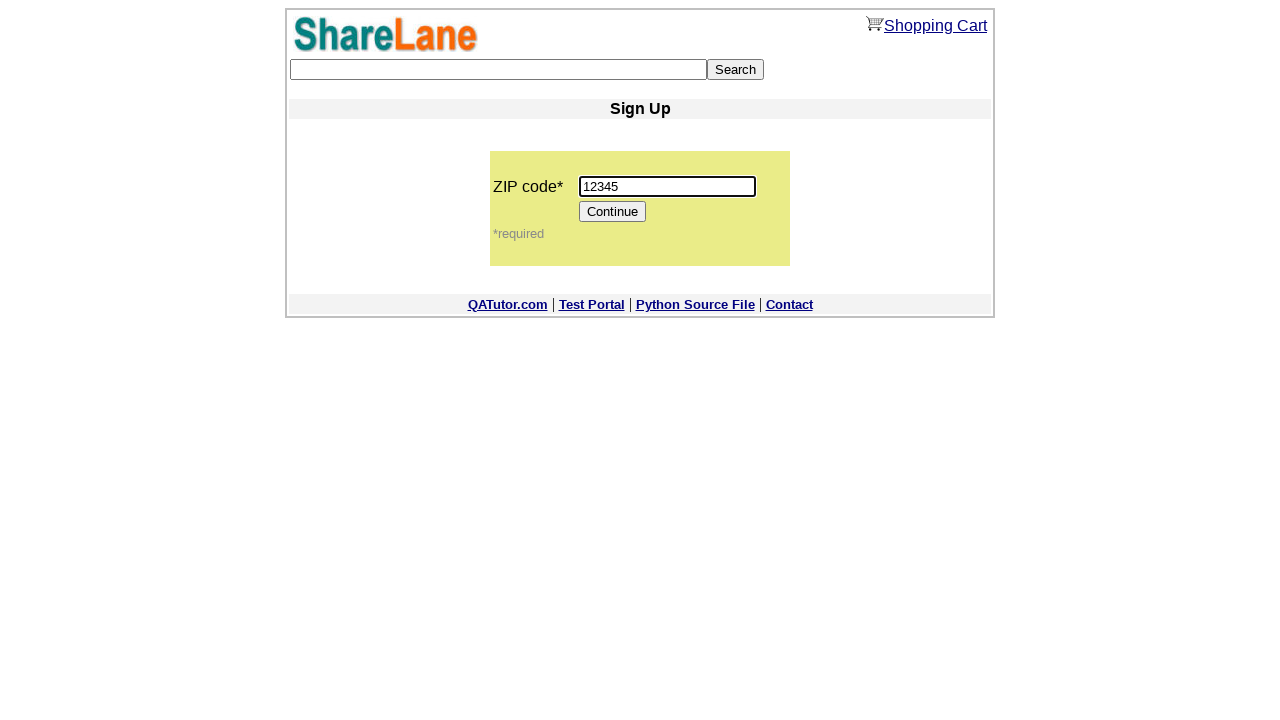

Clicked Continue button to proceed at (613, 212) on input[value='Continue']
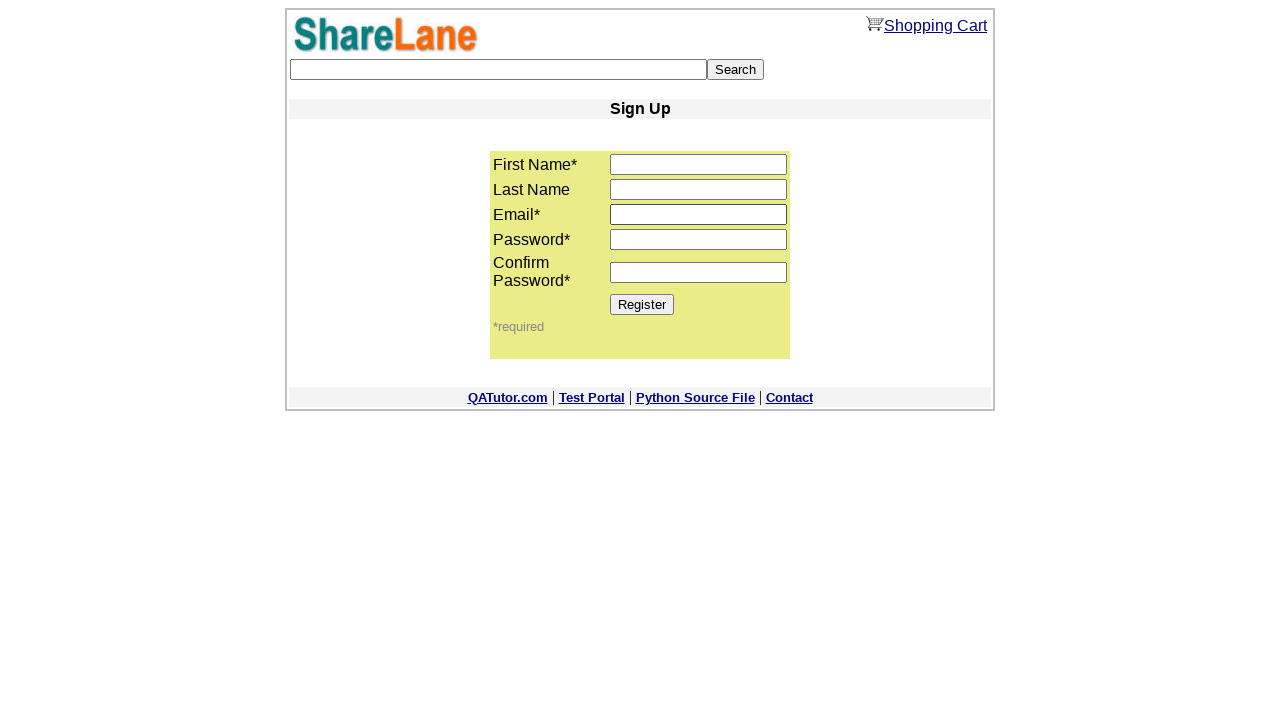

Registration form page loaded - Register button is visible
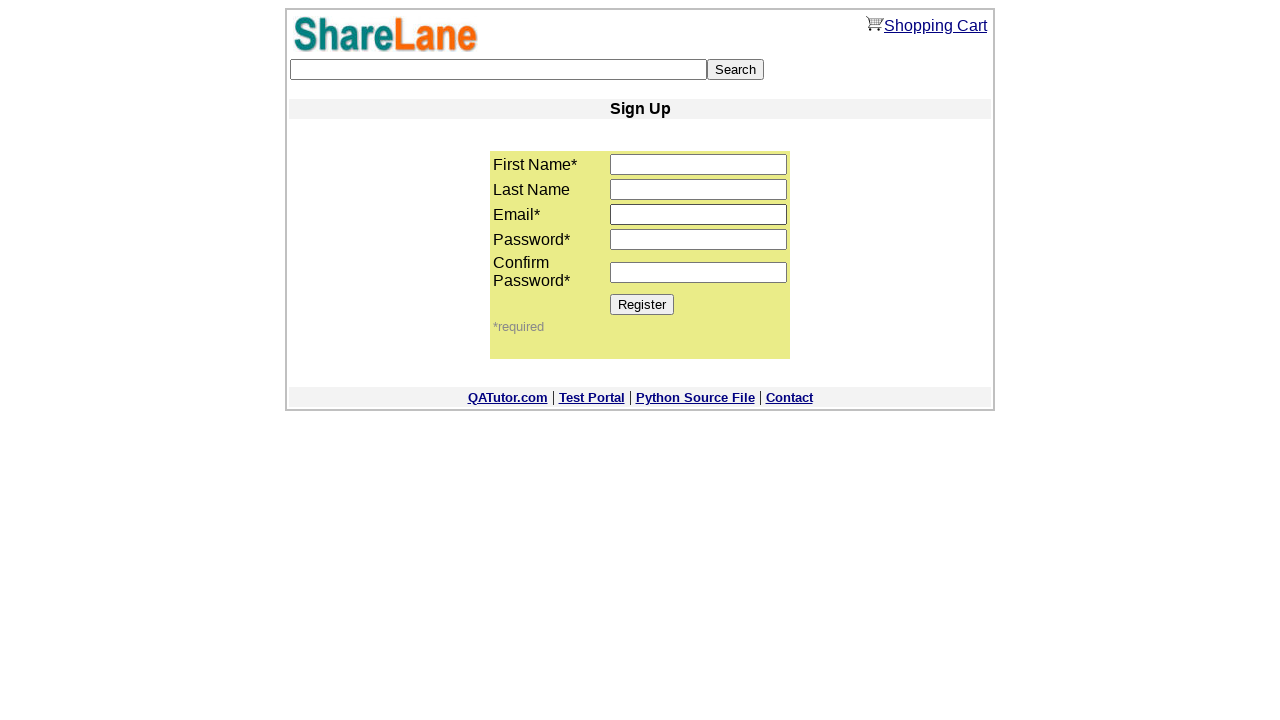

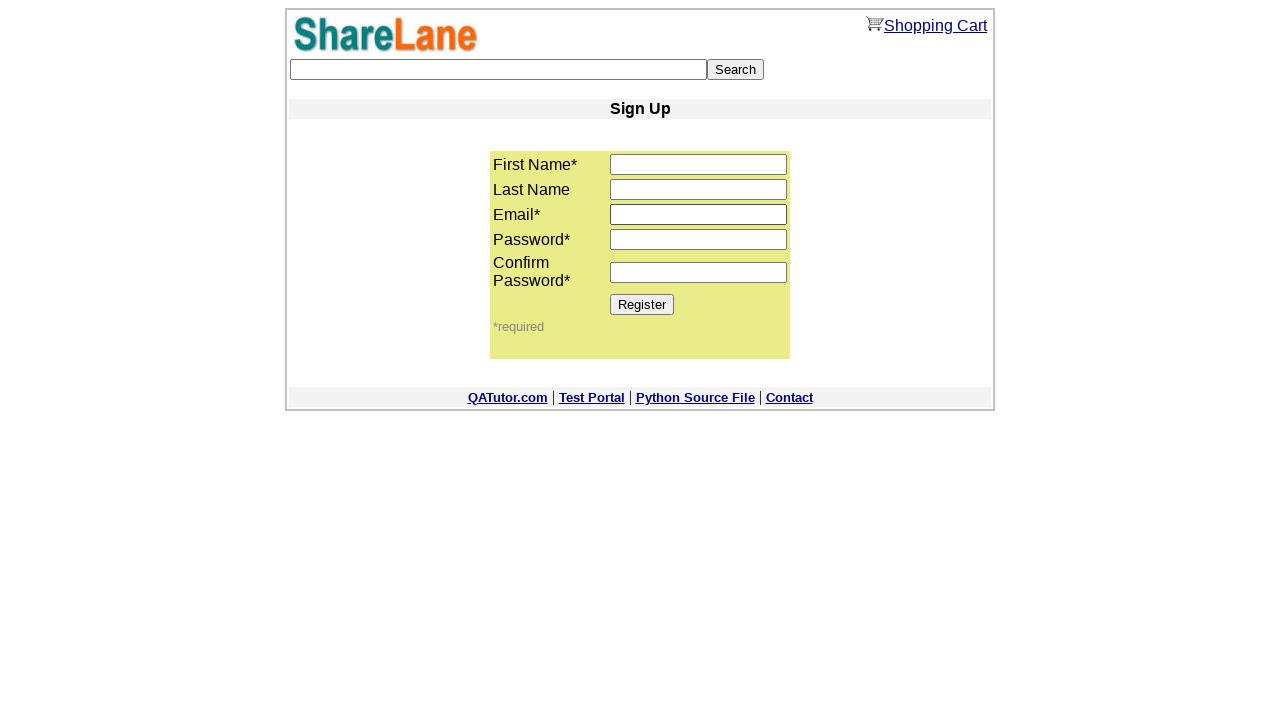